Tests file upload functionality by uploading multiple files and verifying they appear in the file list

Starting URL: https://davidwalsh.name/demo/multiple-file-upload.php

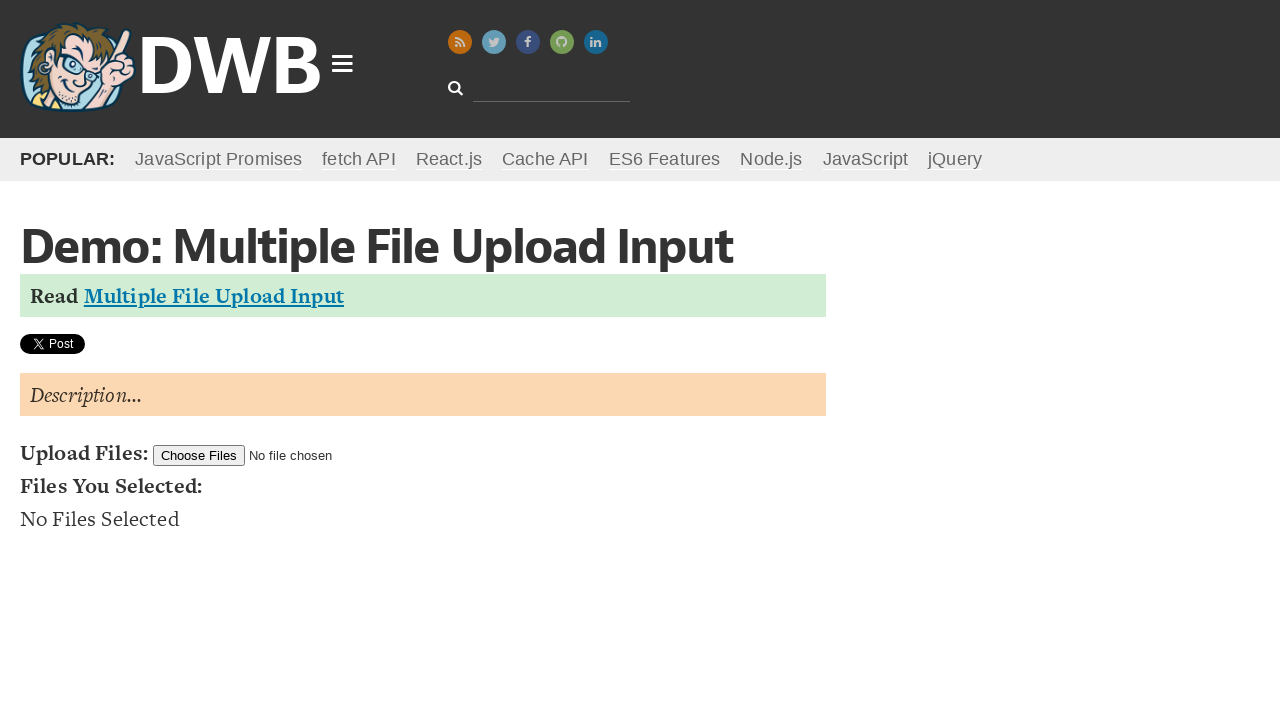

Created first temporary test file
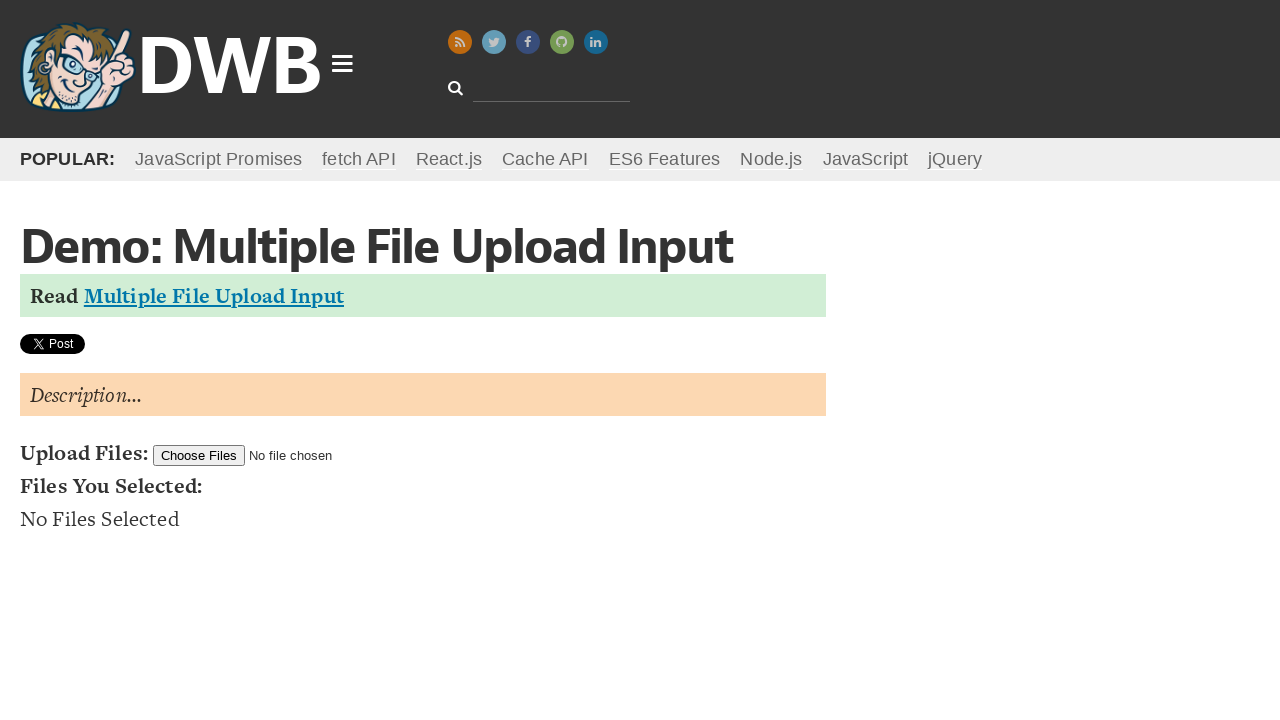

Created second temporary test file
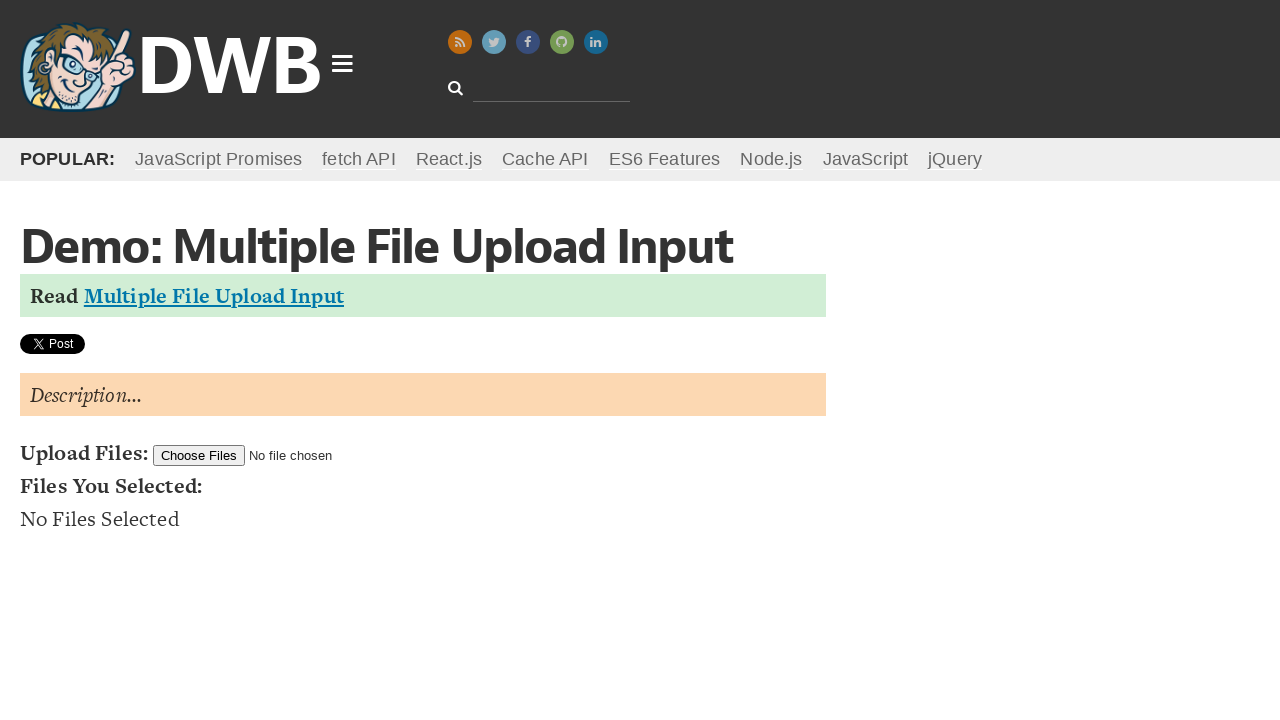

Set input files with two test files
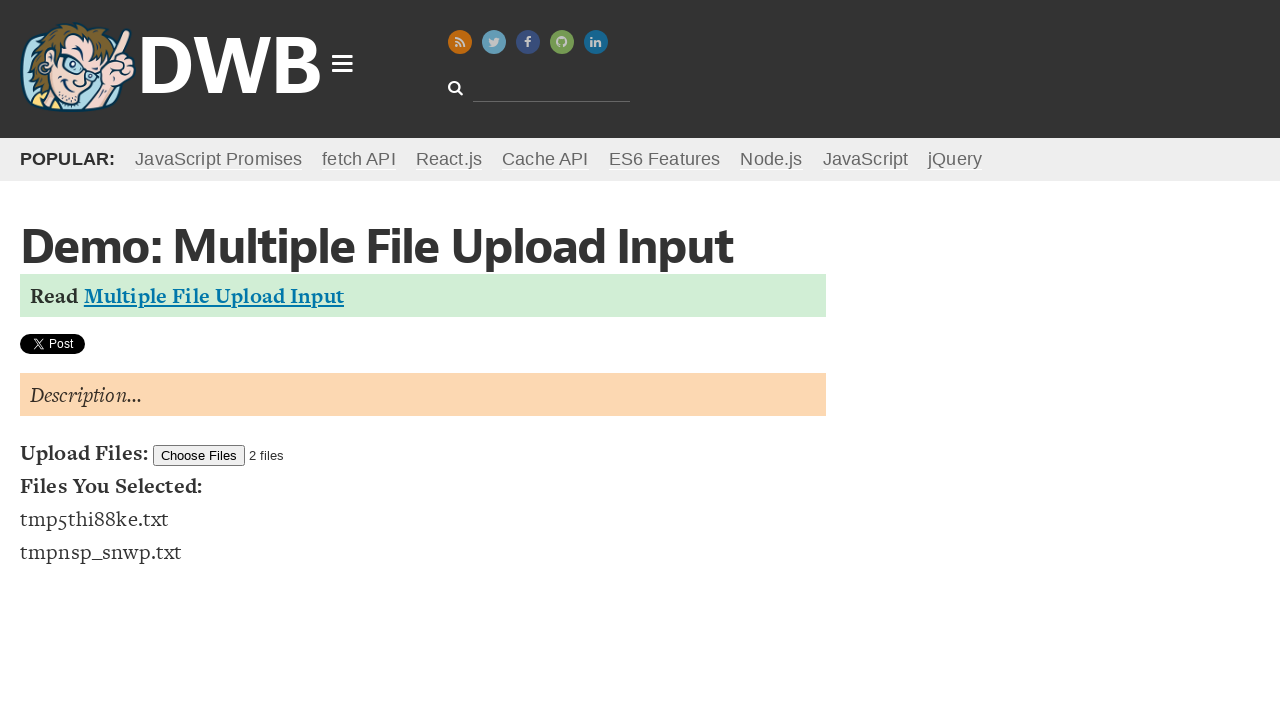

Waited for file list items to appear
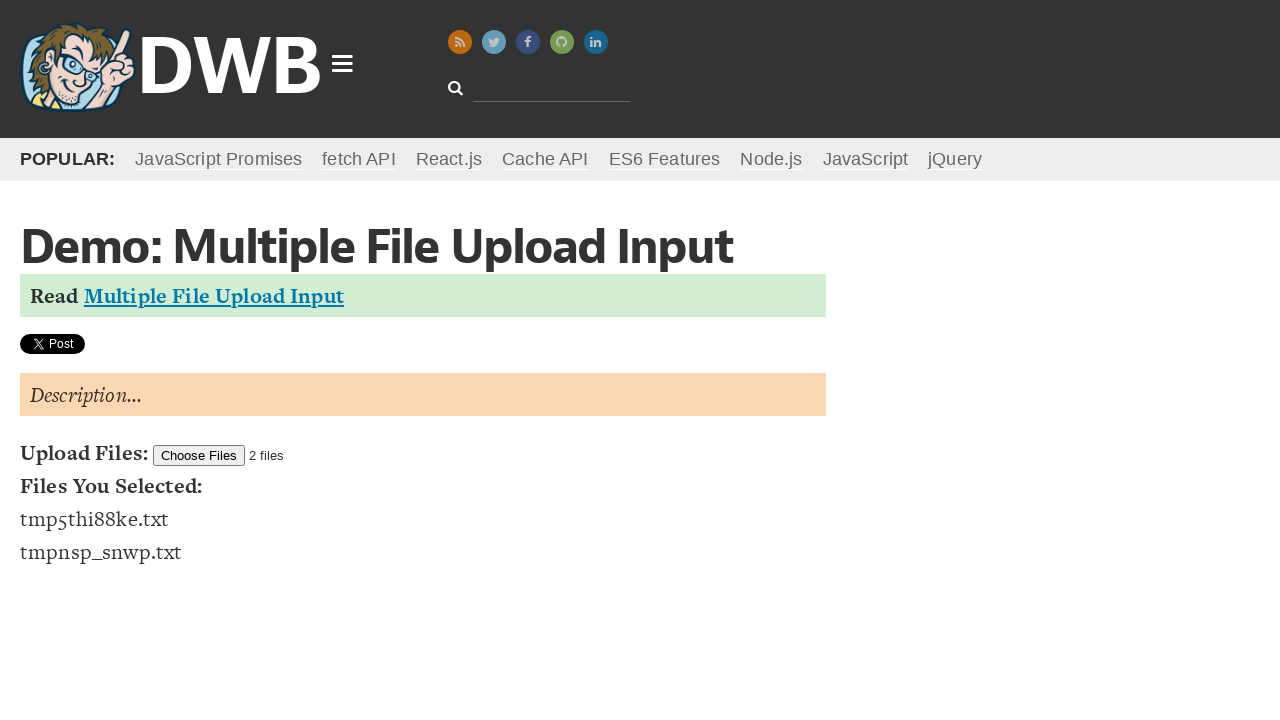

Verified 2 files uploaded successfully
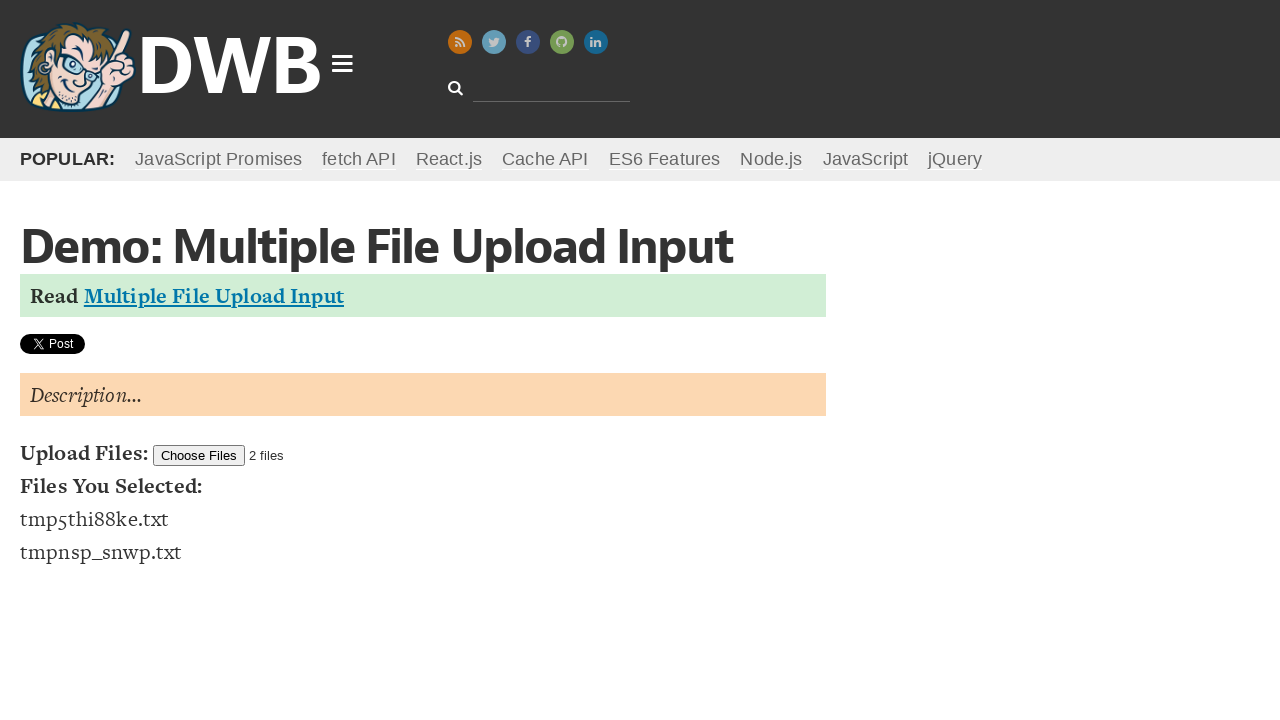

Cleaned up temporary test files
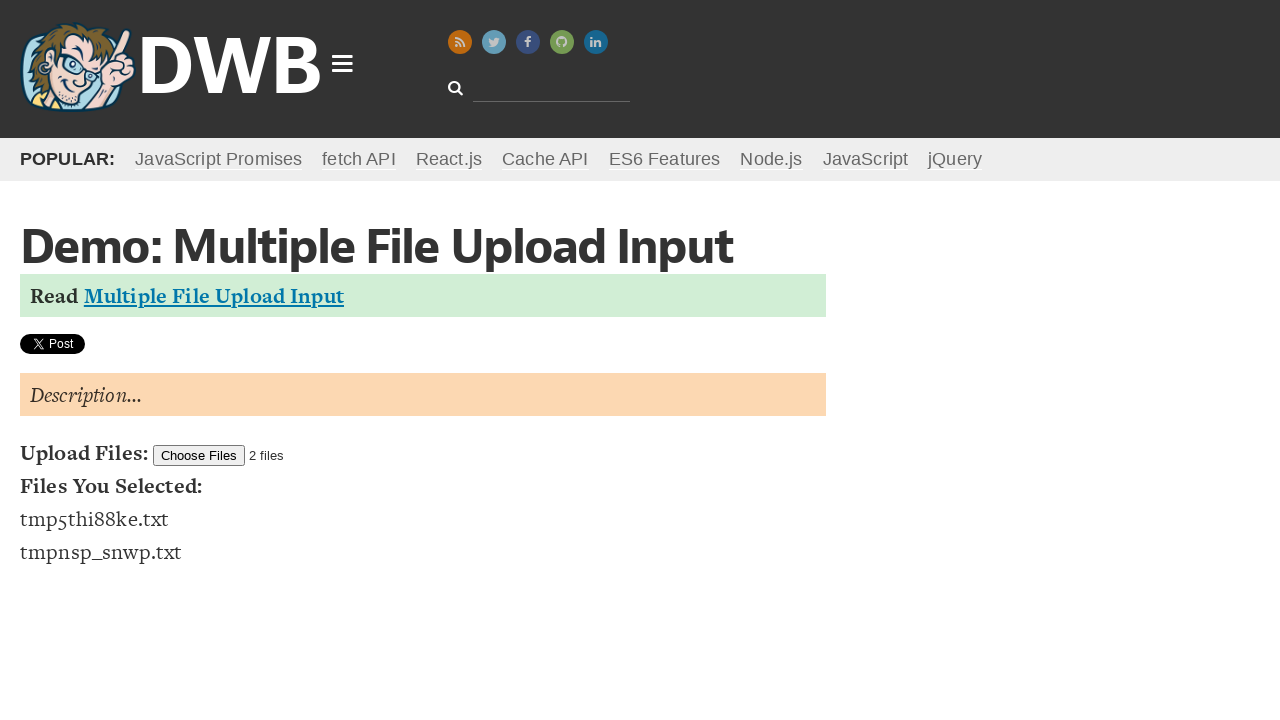

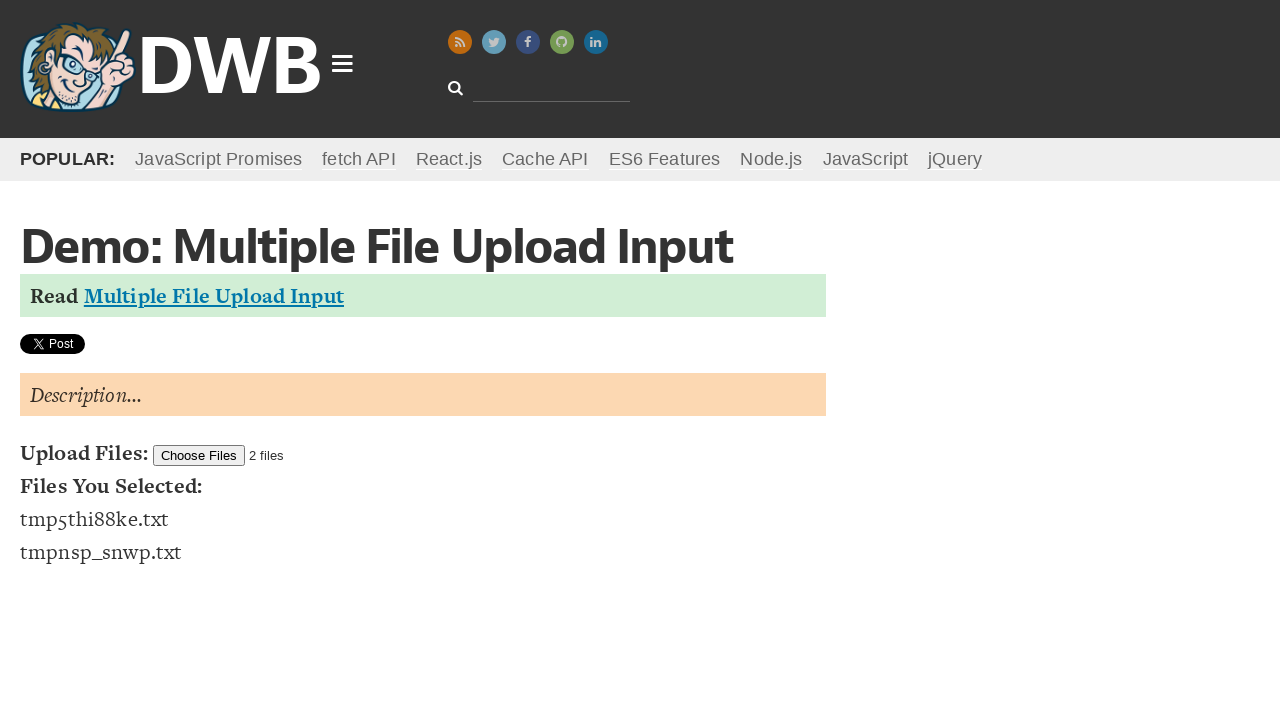